Tests JavaScript alert handling by clicking a button that triggers an alert, retrieving the alert text, and accepting the alert.

Starting URL: https://omayo.blogspot.com/

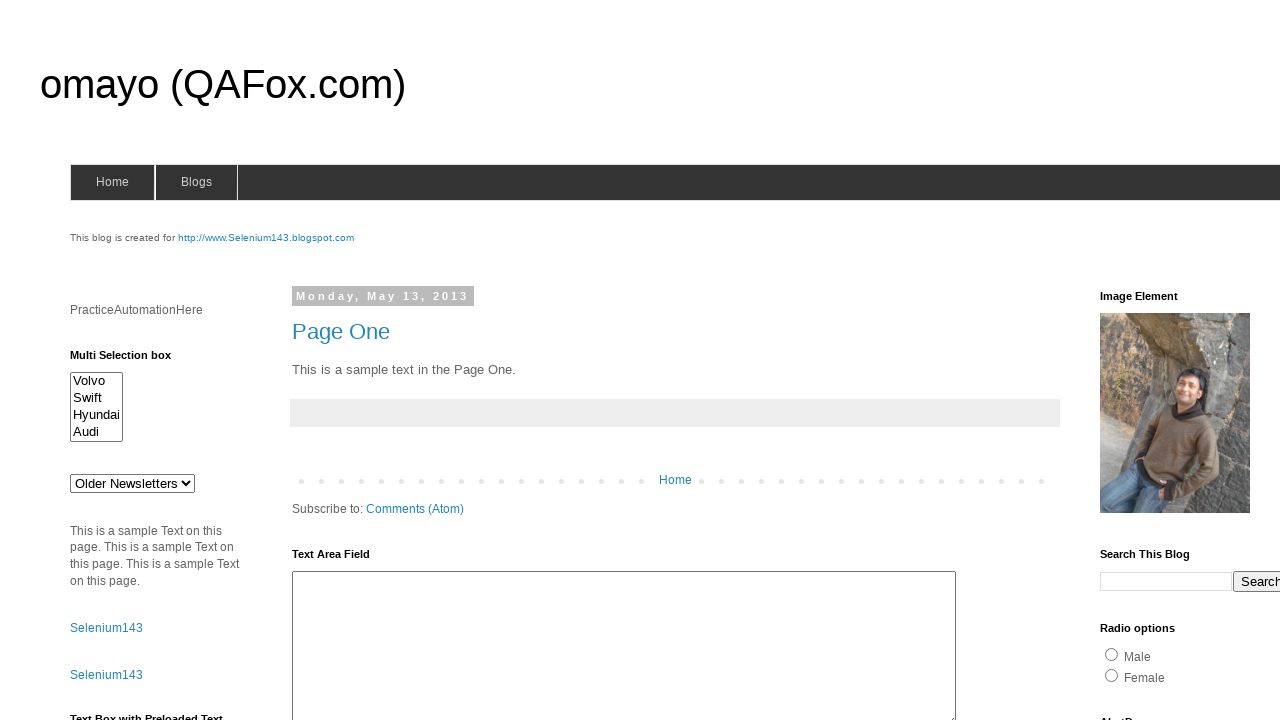

Set up dialog handler to accept alerts
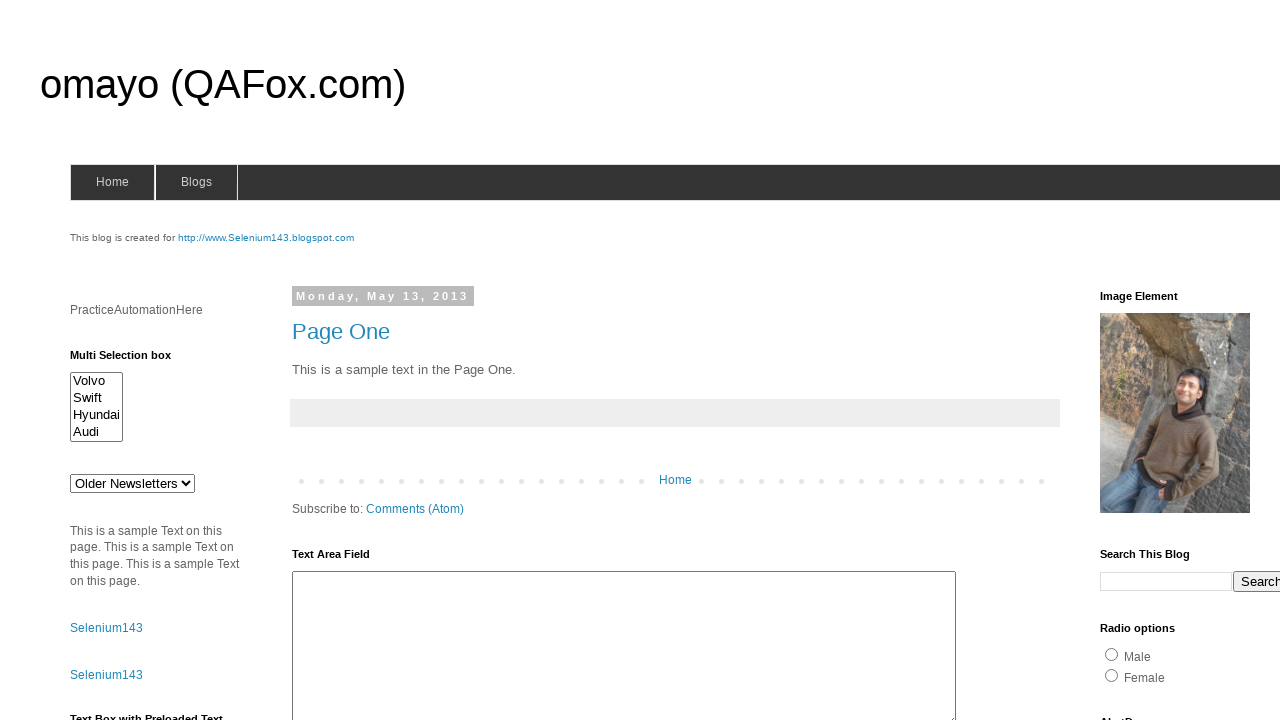

Clicked alert button to trigger JavaScript alert at (1154, 361) on #alert1
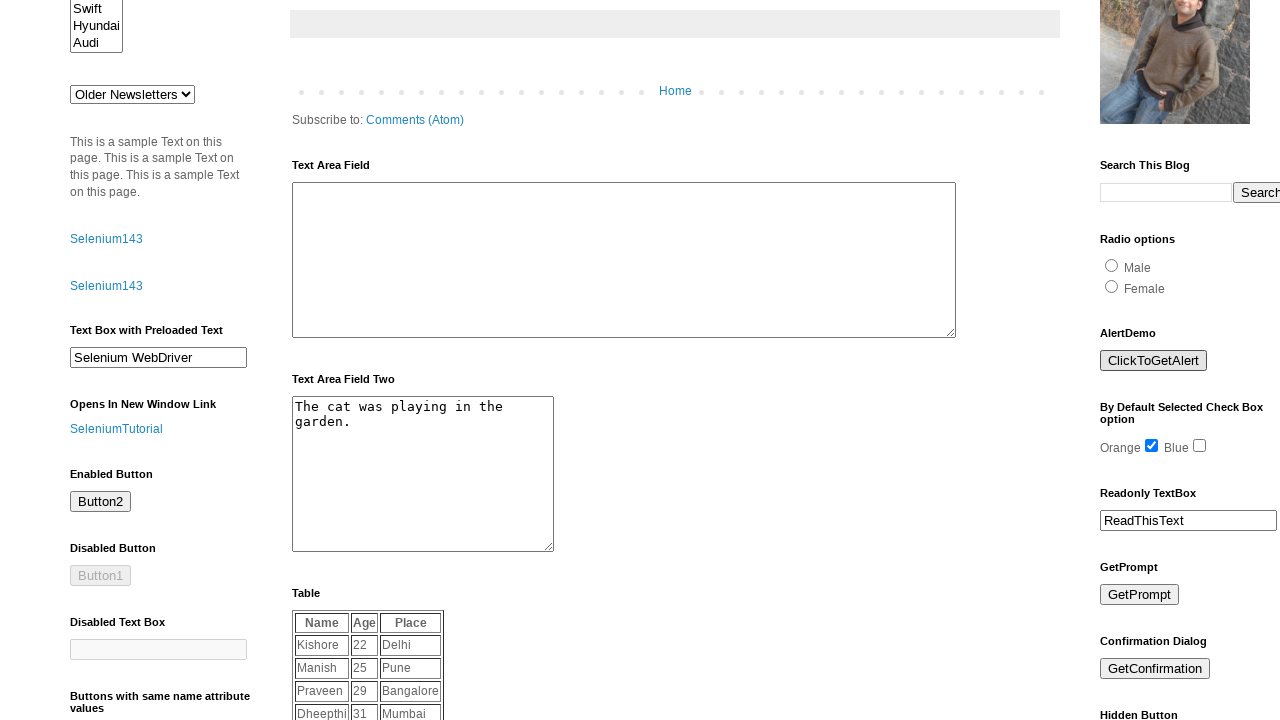

Waited for alert dialog to be handled and accepted
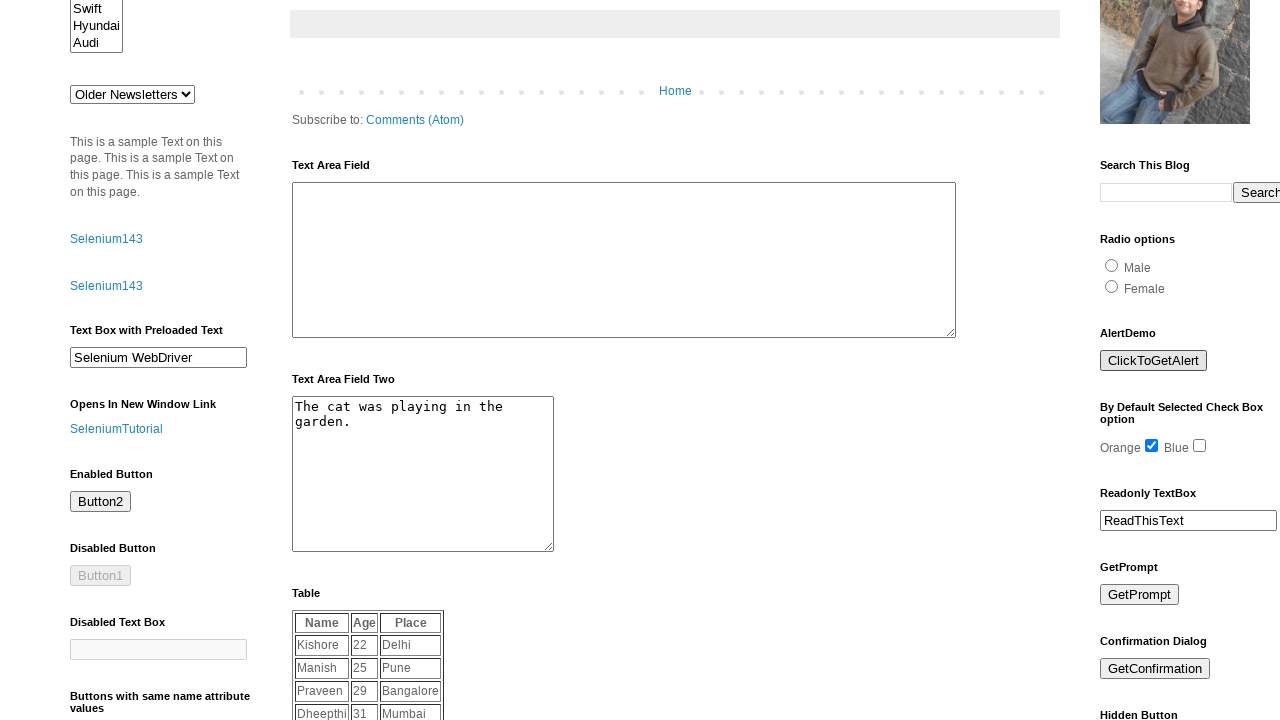

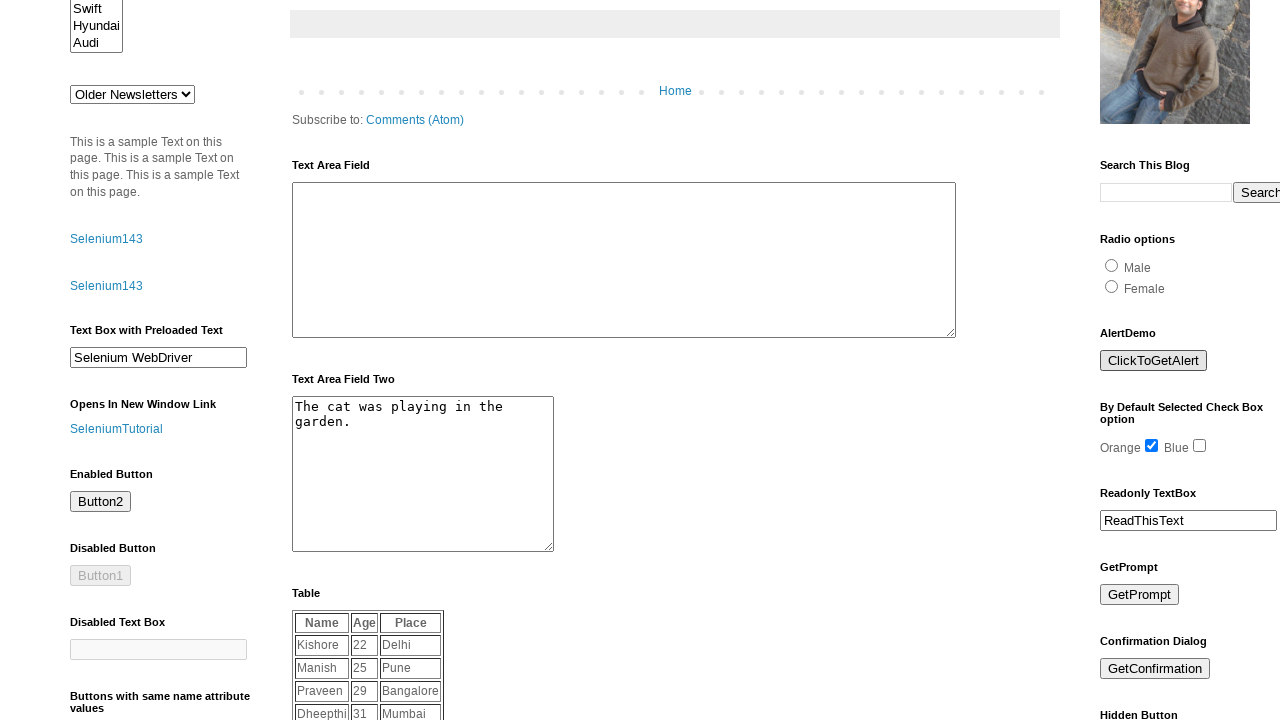